Tests drag and drop functionality by navigating to a puzzle game page and dragging 4 puzzle pieces to their corresponding target locations

Starting URL: https://material.playwrightvn.com/

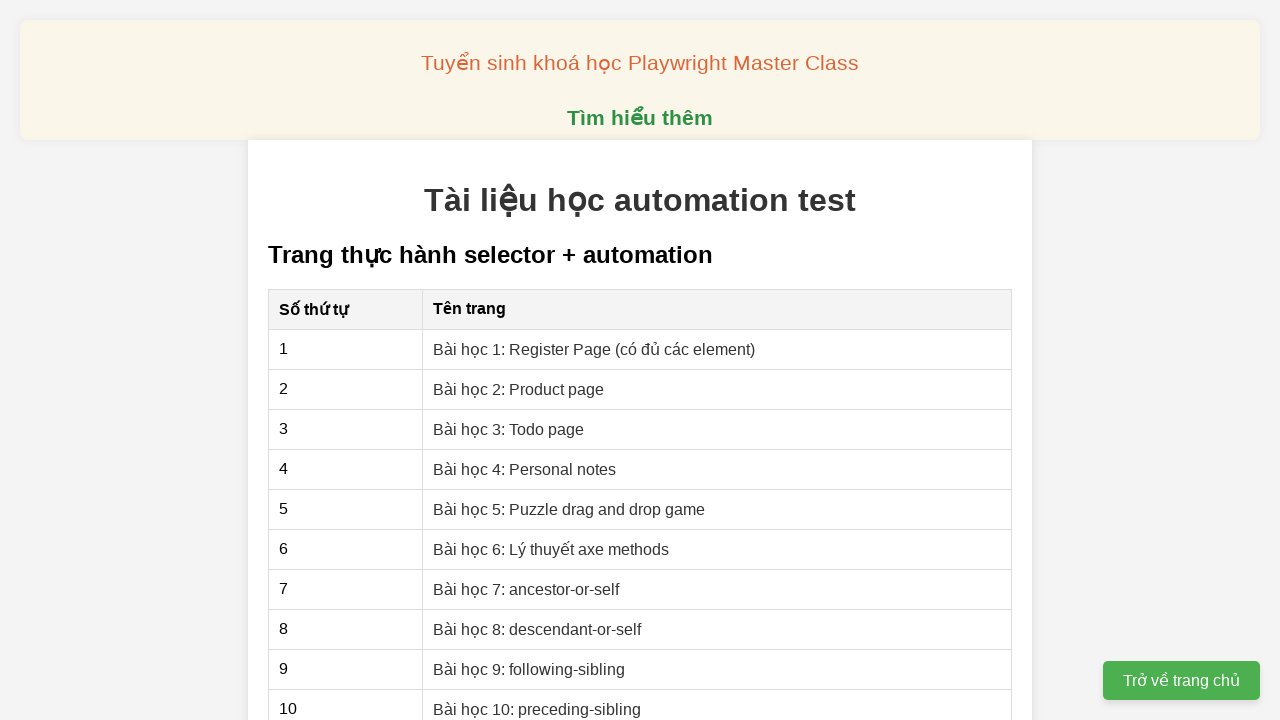

Clicked on the puzzle drag and drop lesson link at (569, 509) on xpath=//*[contains(text(),"Bài học 5: Puzzle drag and drop game")]
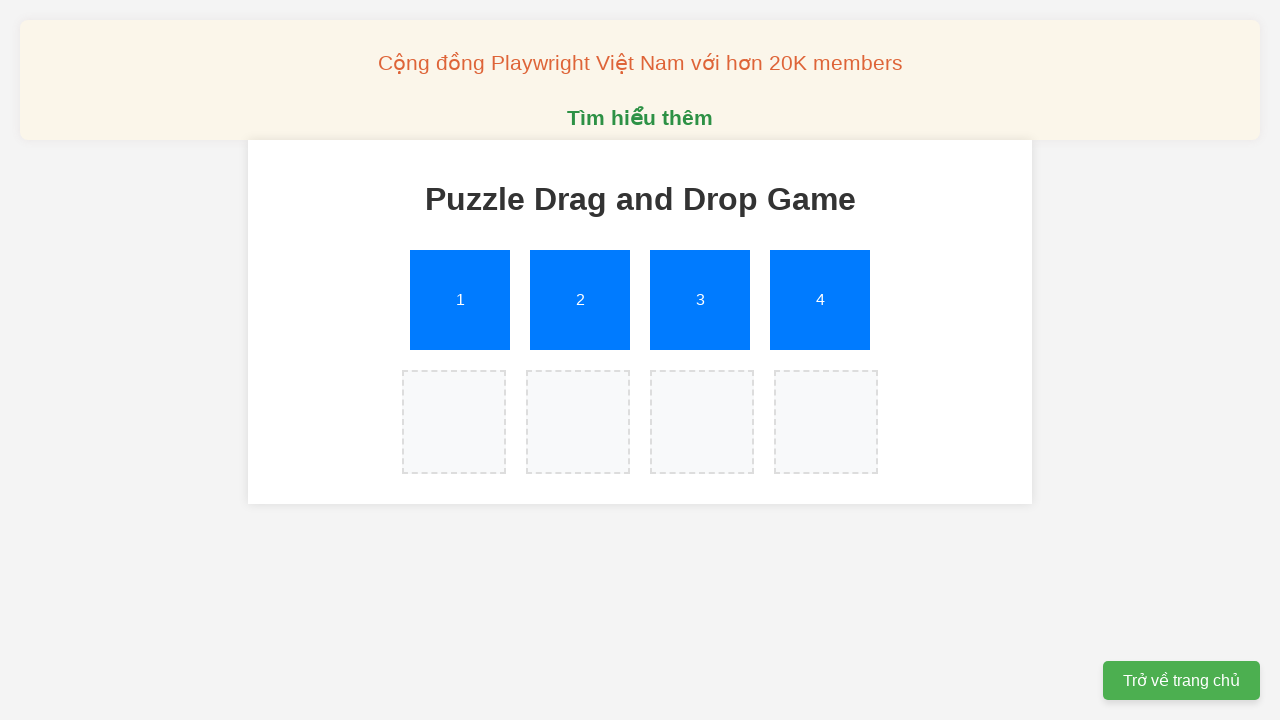

Dragged puzzle piece 1 to its corresponding target location at (454, 422)
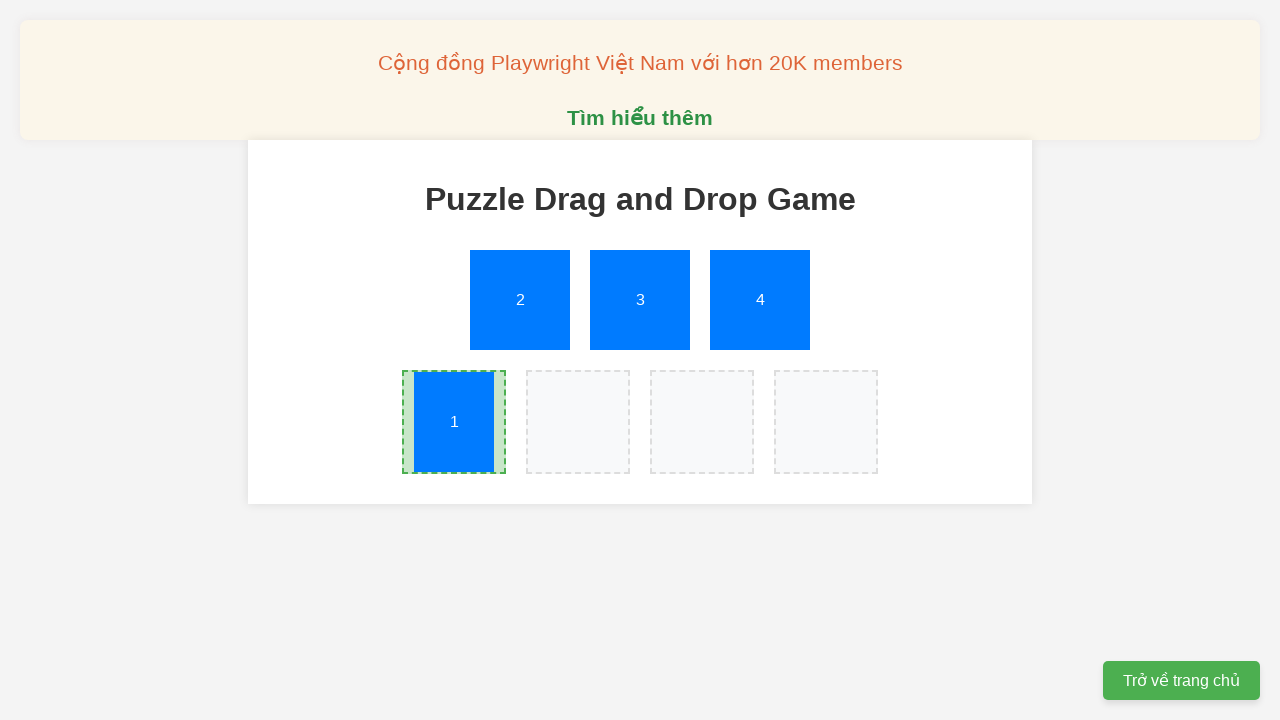

Dragged puzzle piece 2 to its corresponding target location at (578, 422)
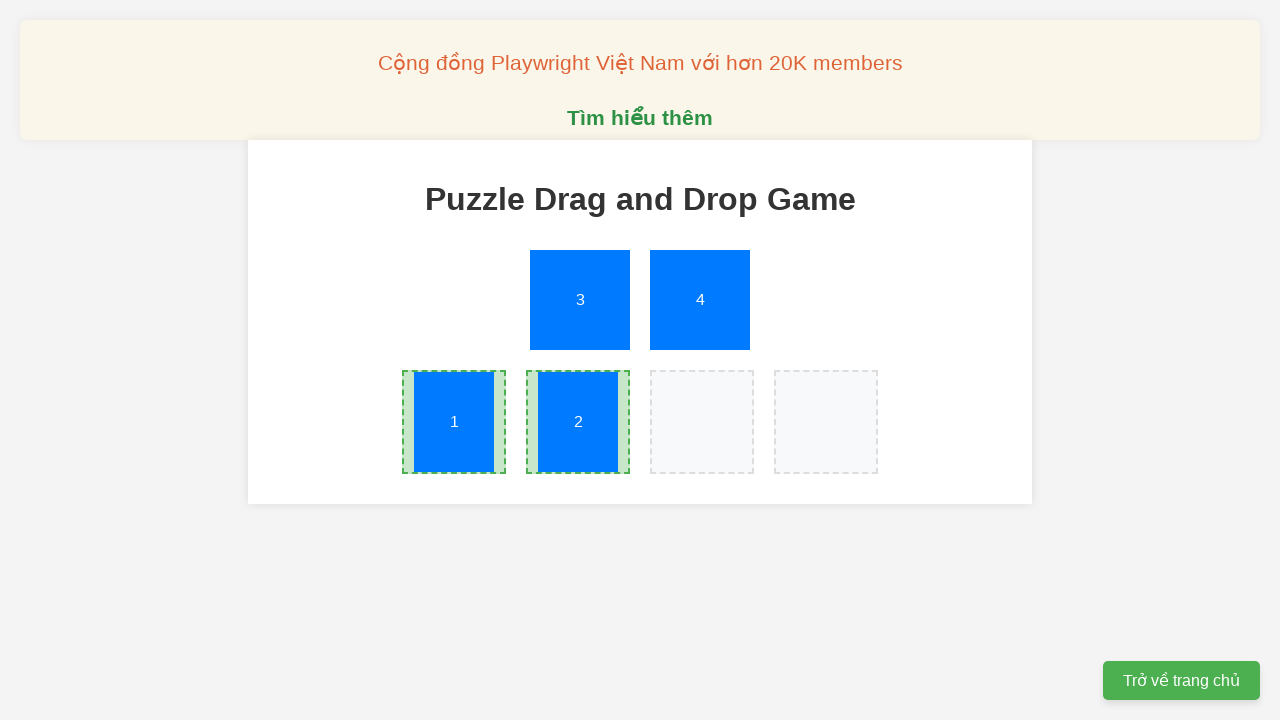

Dragged puzzle piece 3 to its corresponding target location at (702, 422)
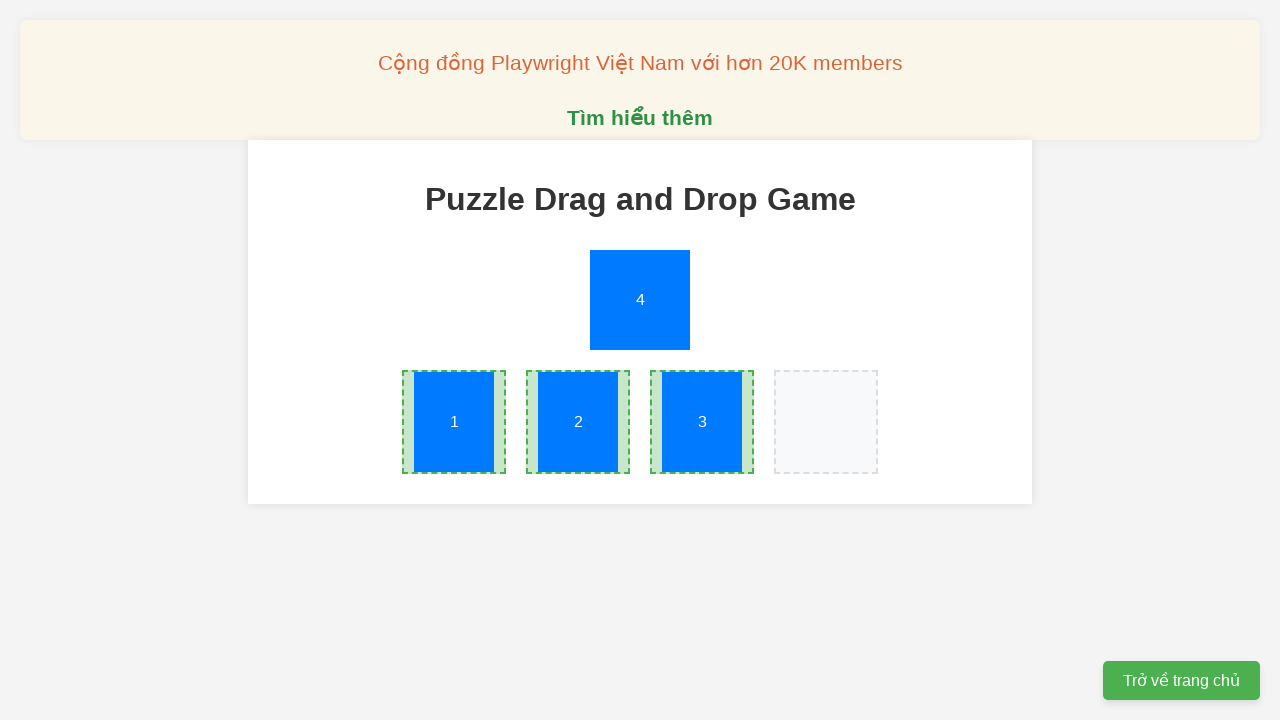

Dragged puzzle piece 4 to its corresponding target location at (826, 422)
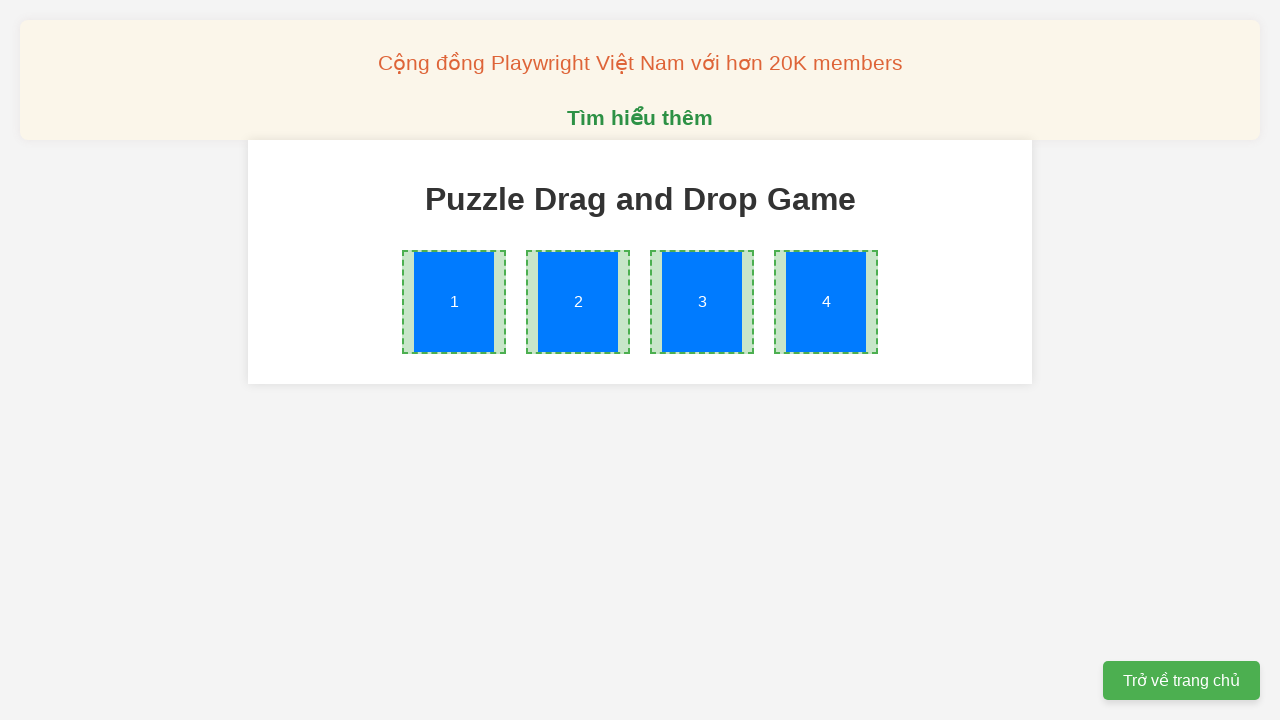

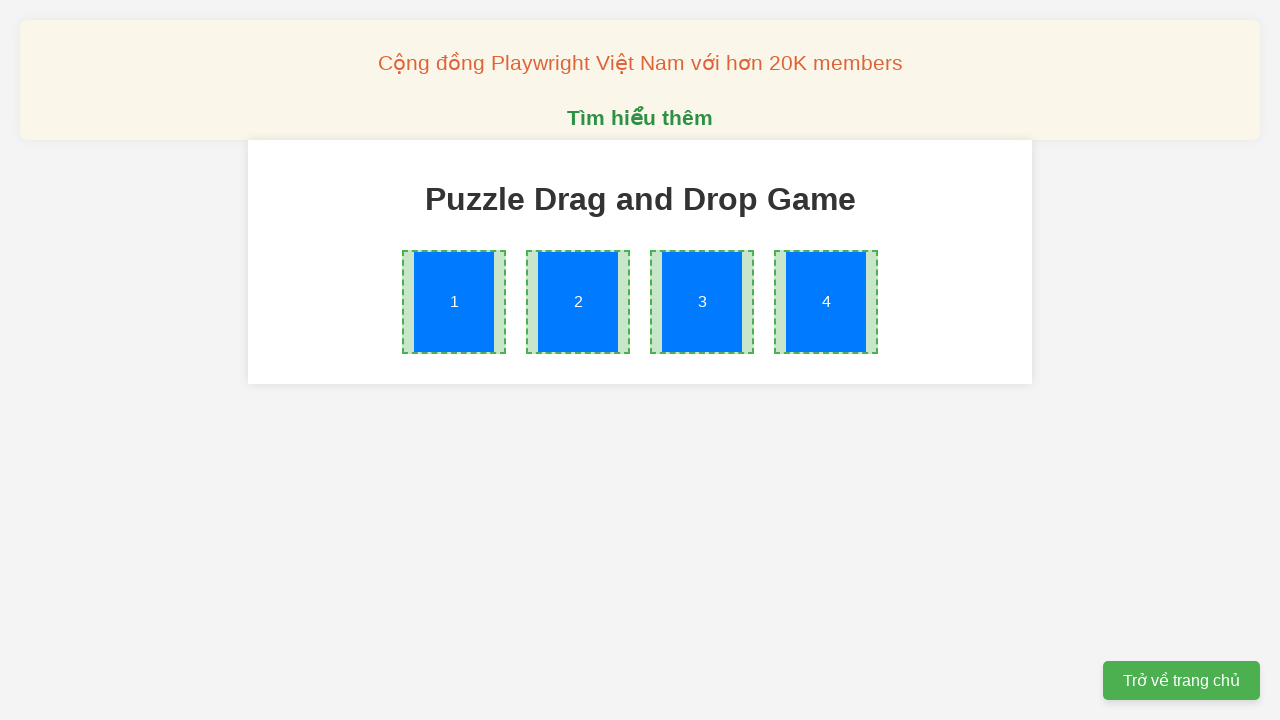